Navigates to Apple's iPhone page and scrolls down the page twice to view more content.

Starting URL: https://apple.com/iphone

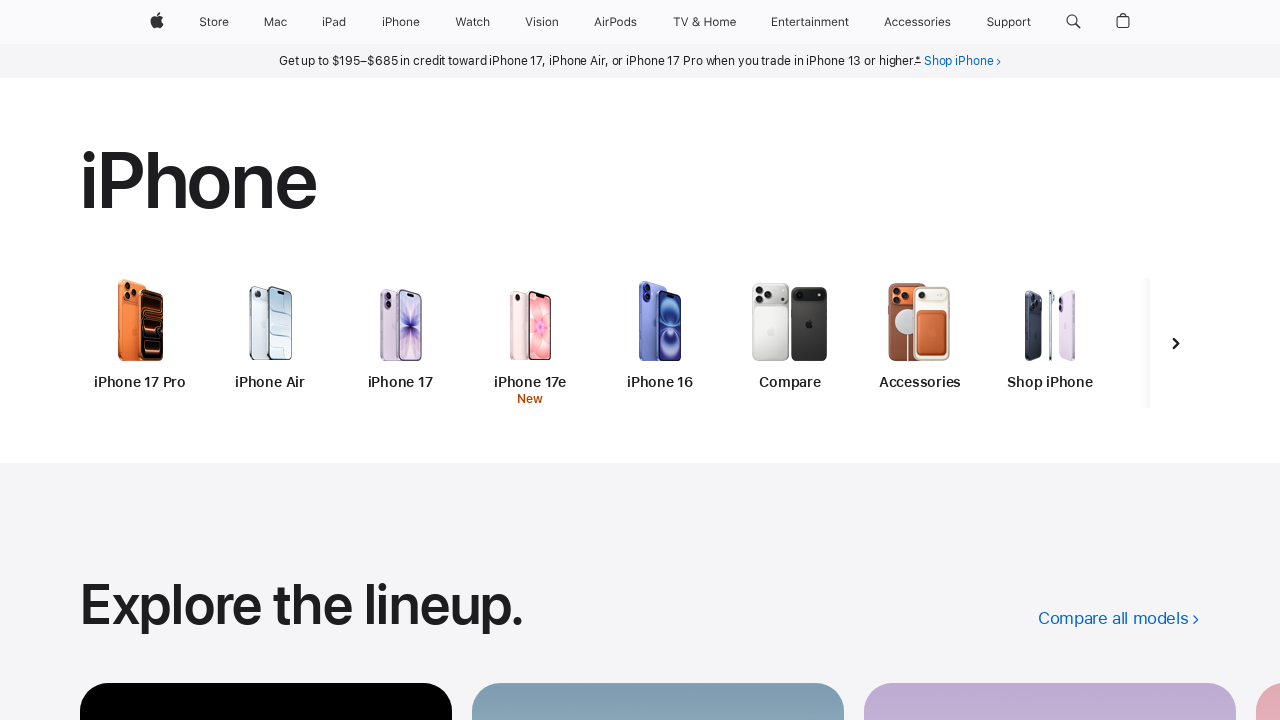

Navigated to Apple's iPhone page
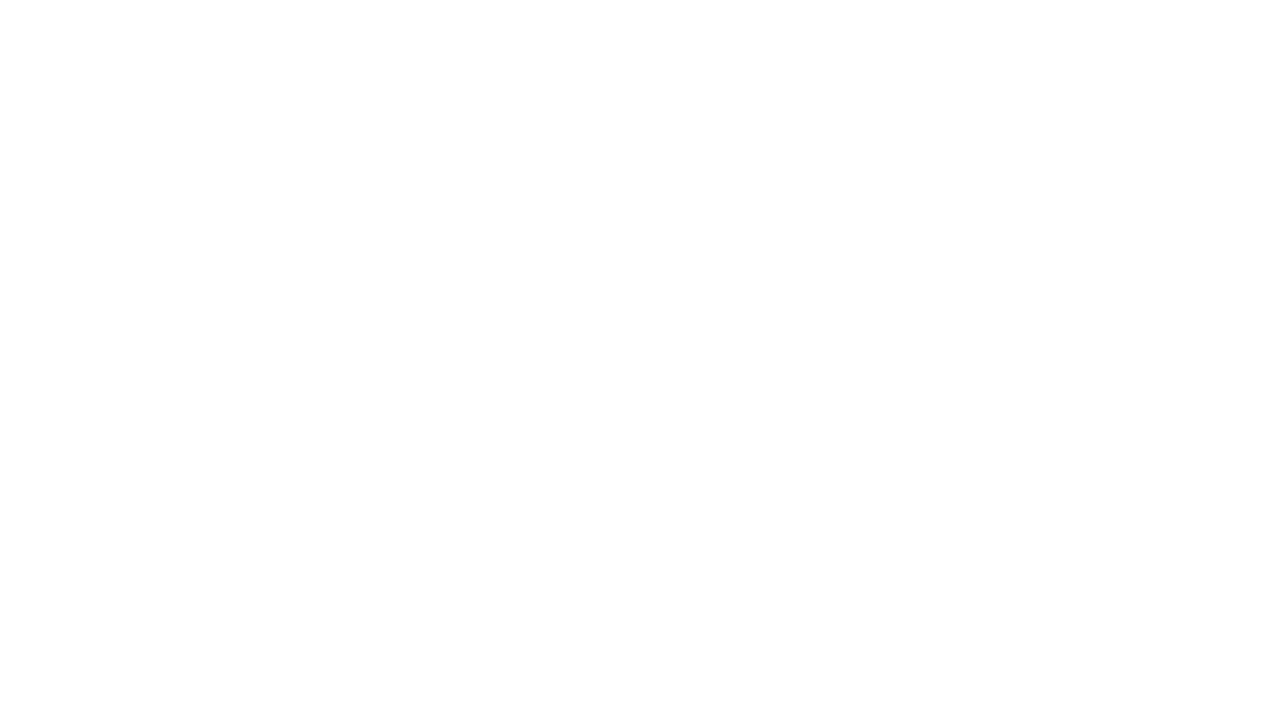

Page finished loading (networkidle)
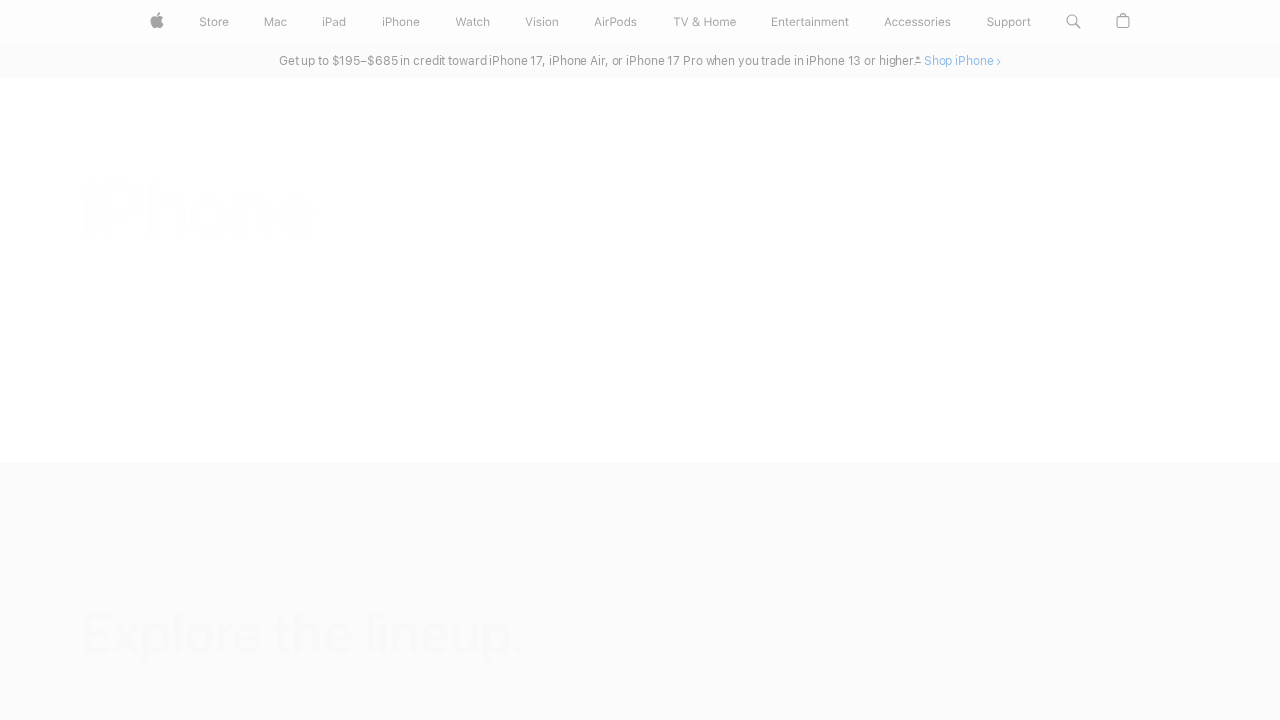

Moved mouse to center of page at (500, 500)
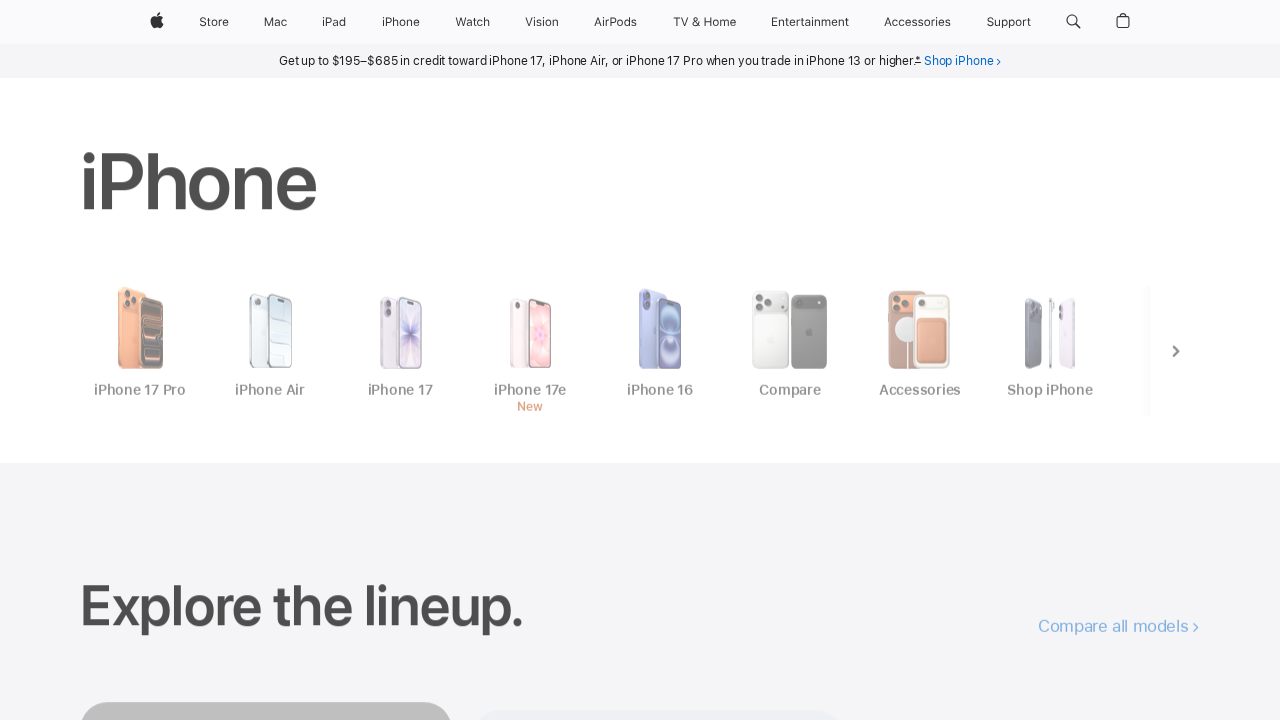

Scrolled down the page (first scroll)
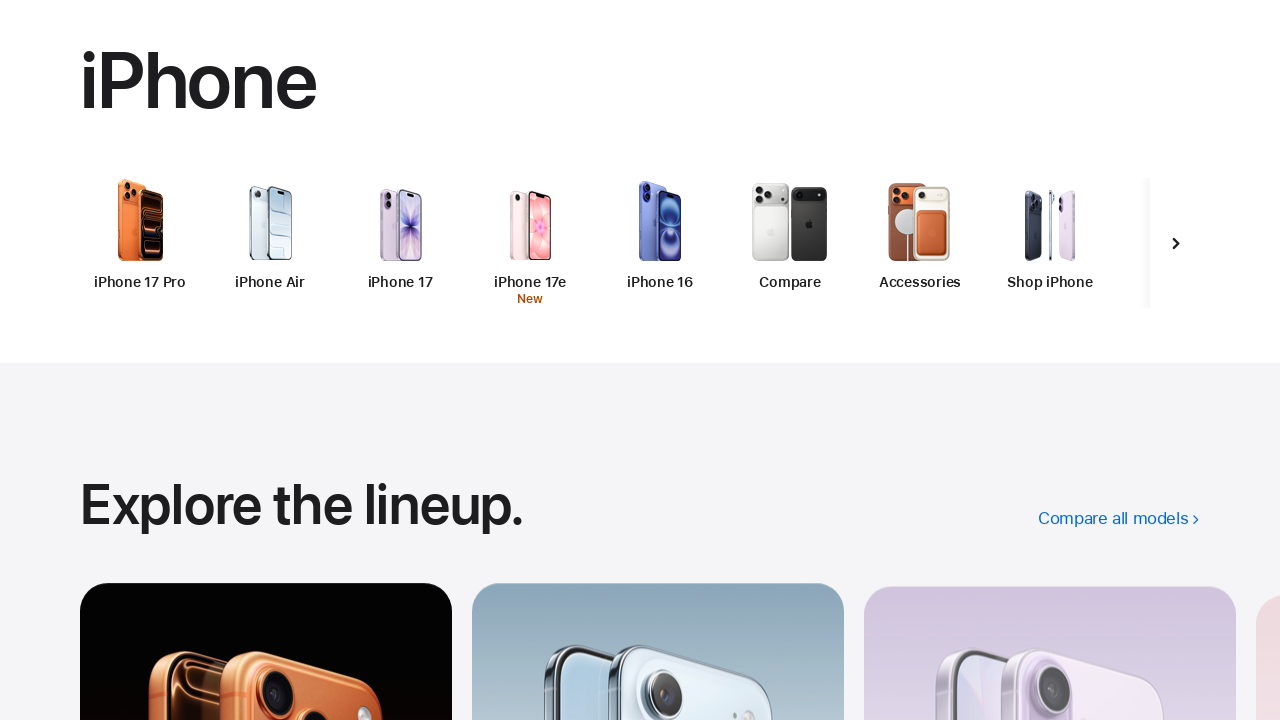

Page finished loading after first scroll
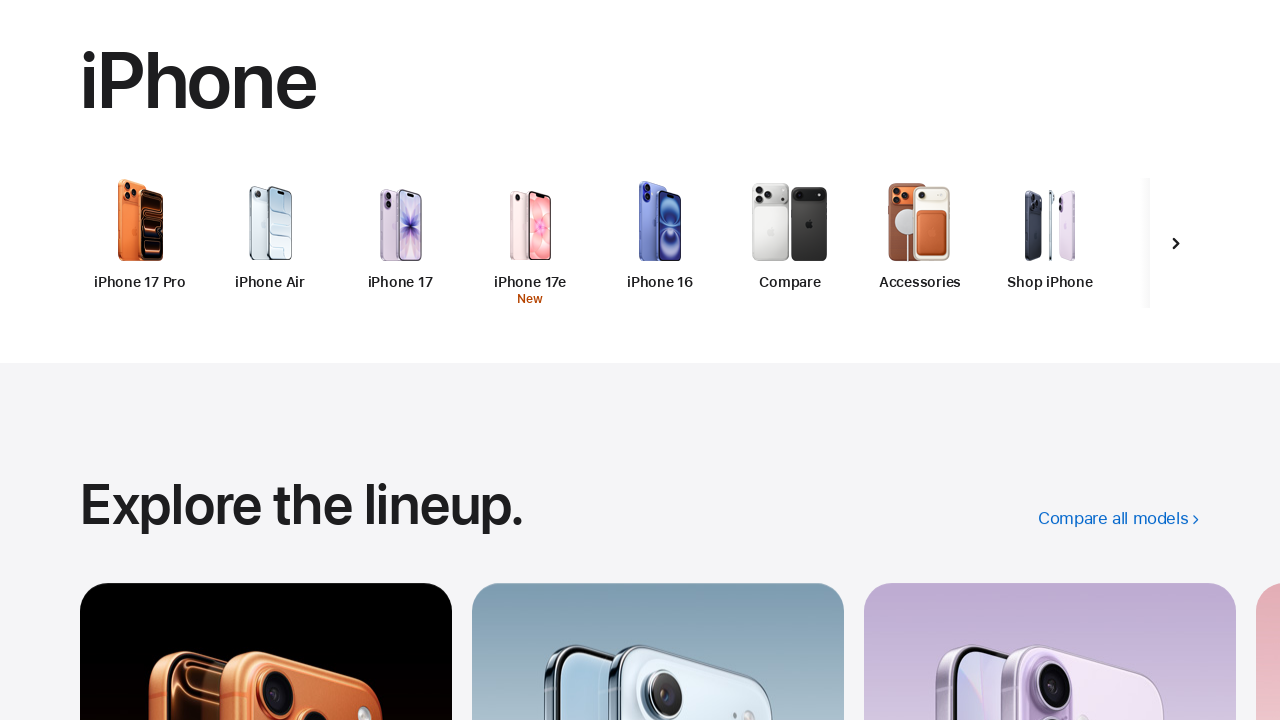

Waited 1 second for additional content to render
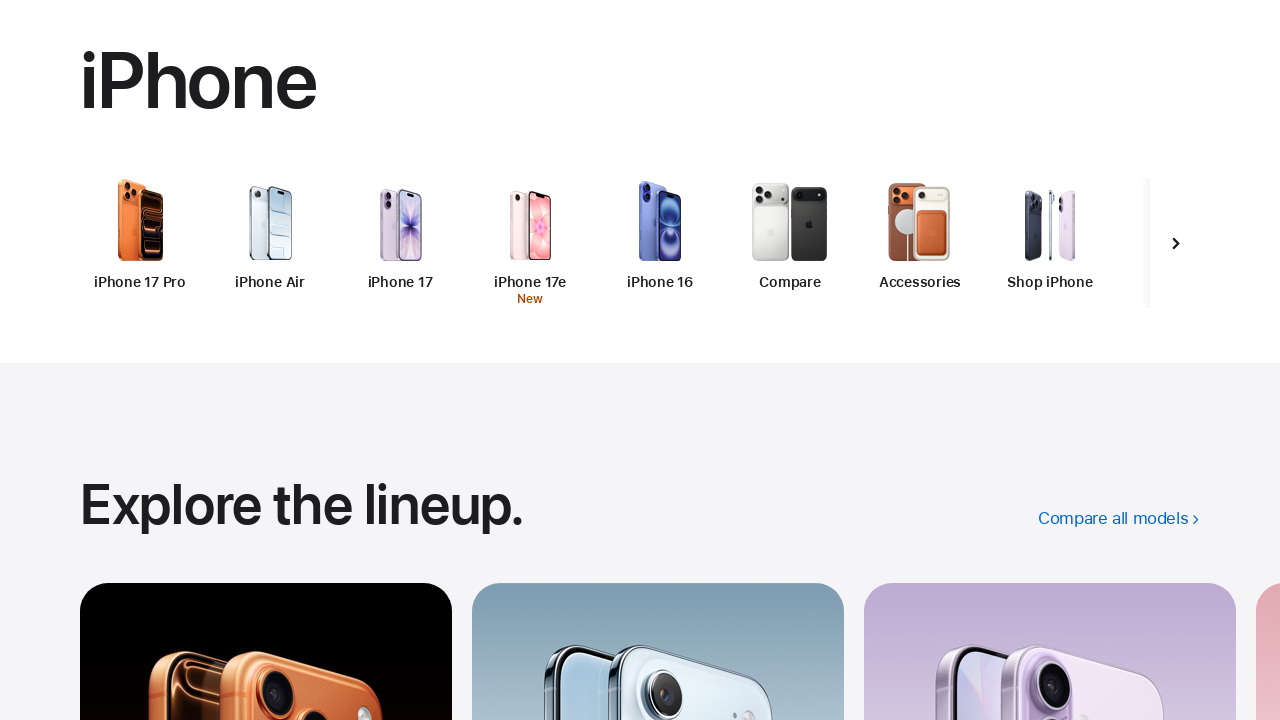

Moved mouse to center of page at (500, 500)
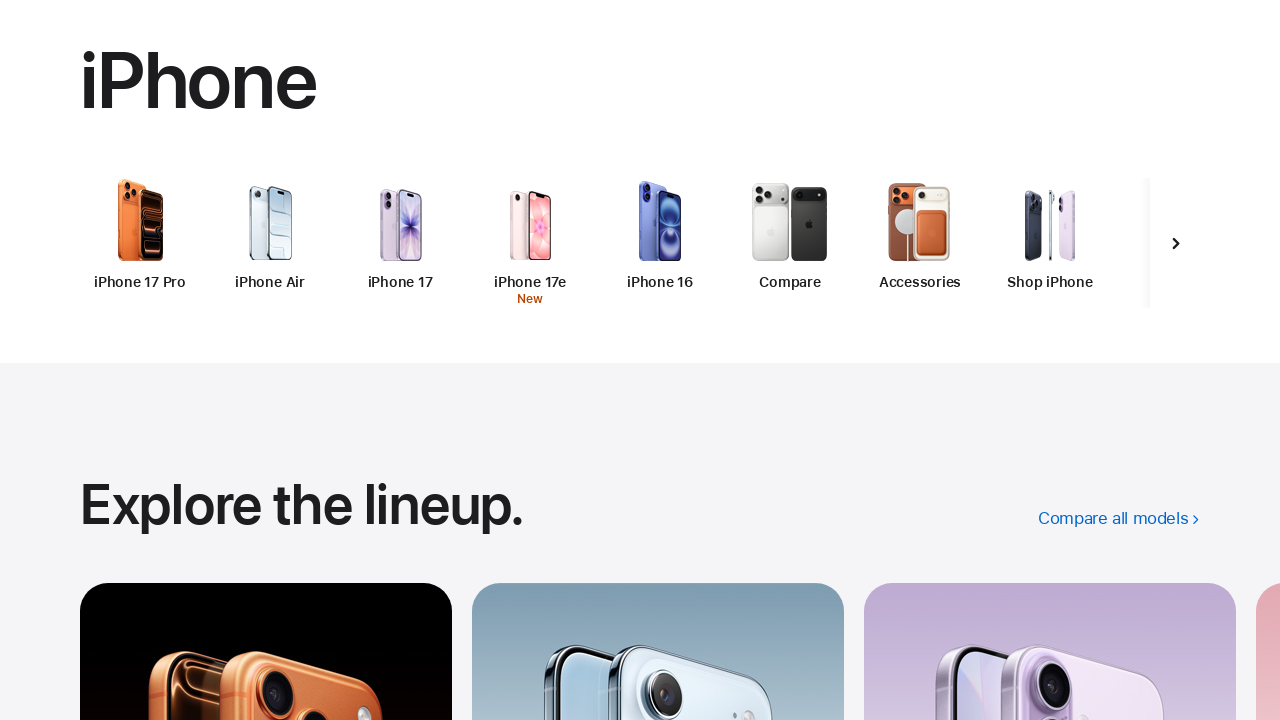

Scrolled down the page (second scroll)
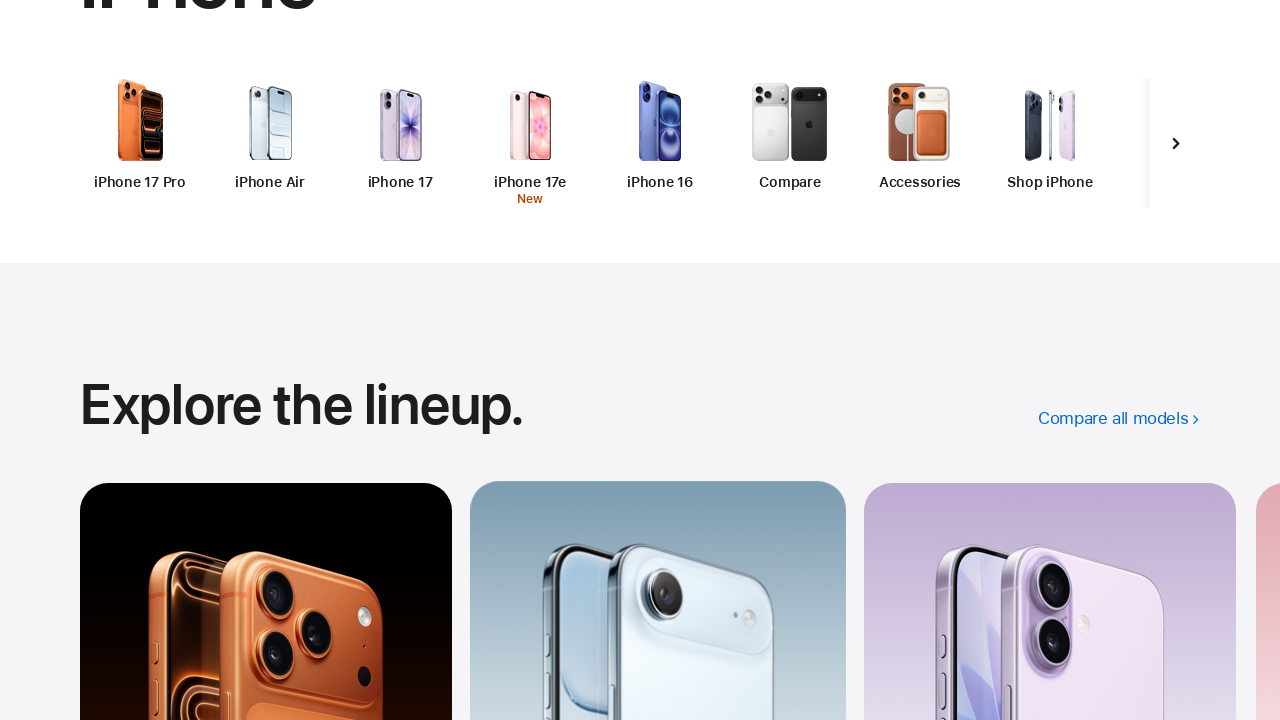

Page finished loading after second scroll
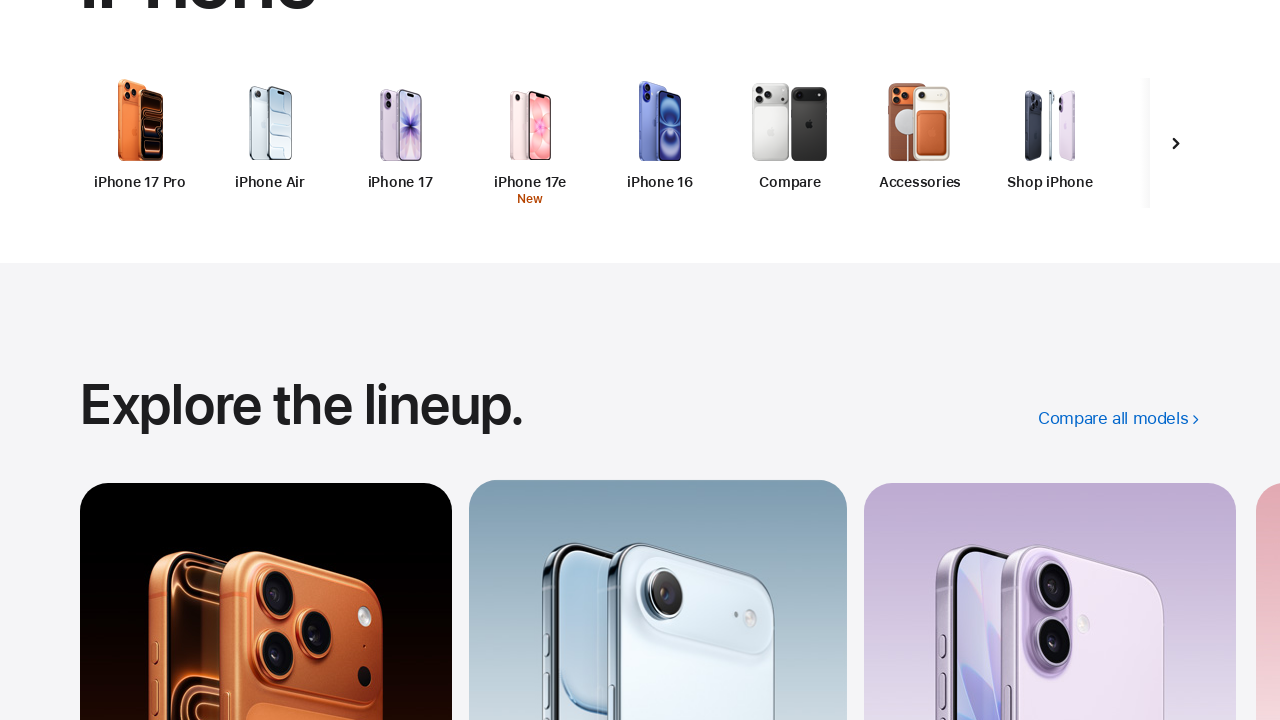

Waited 1 second for additional content to render
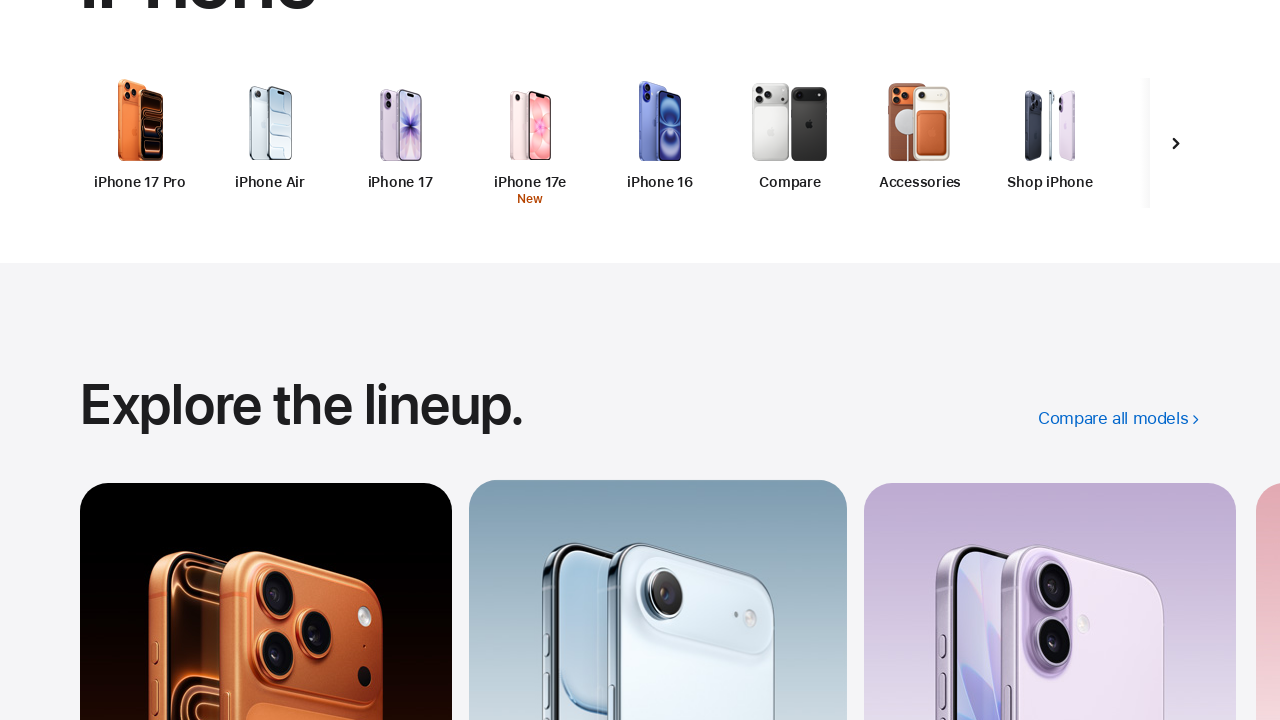

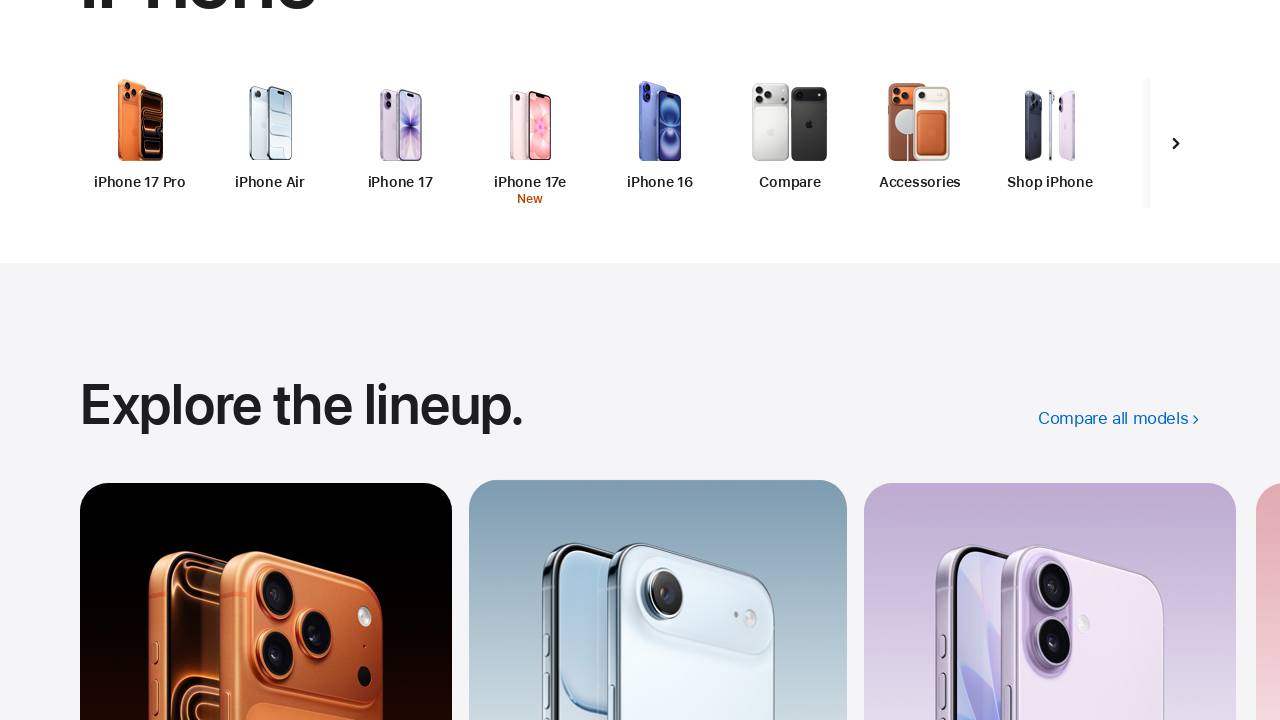